Tests form field maximum input validation by entering 50 characters in the name field

Starting URL: https://www.demoblaze.com

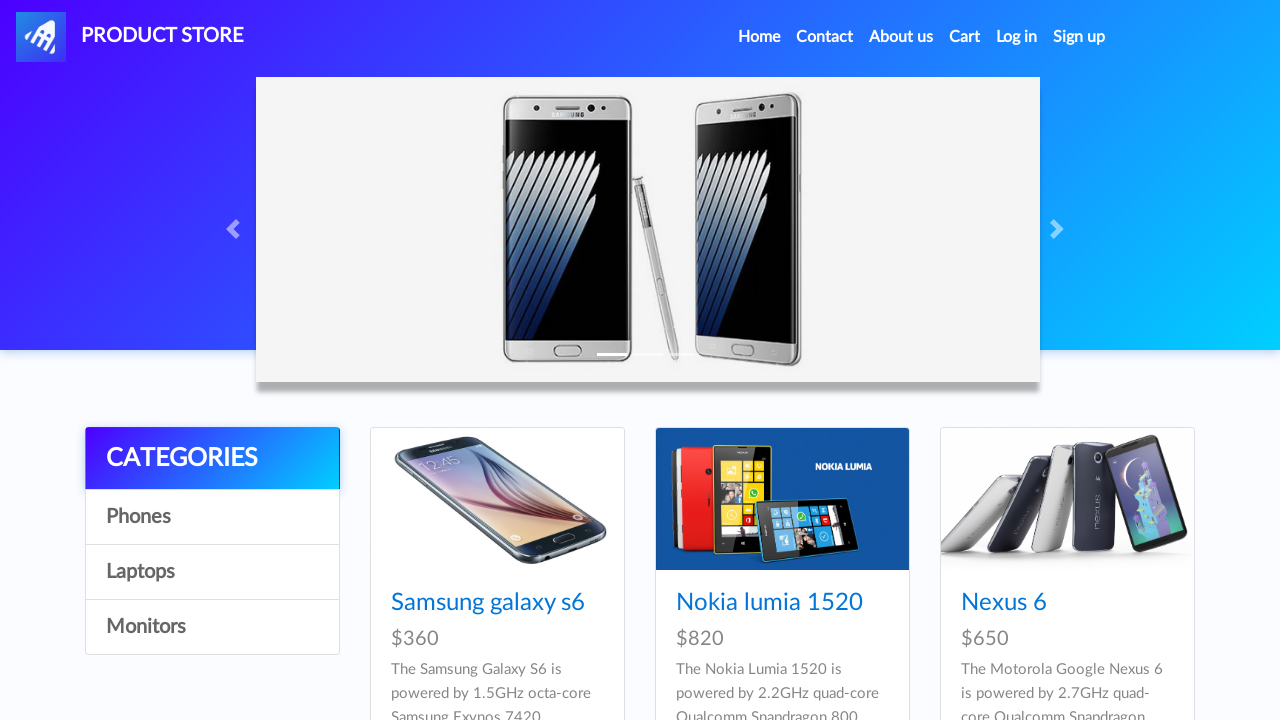

Clicked on Contact link at (825, 37) on a:has-text('Contact')
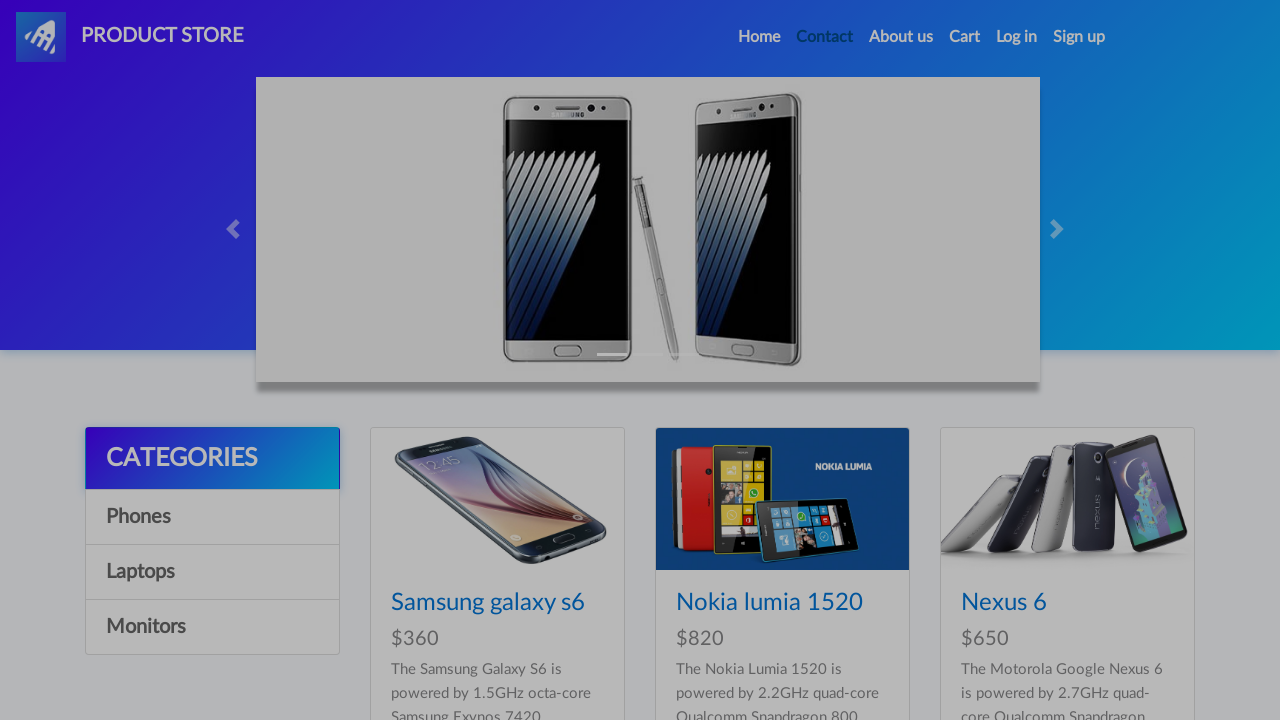

Waited for recipient name input field to load
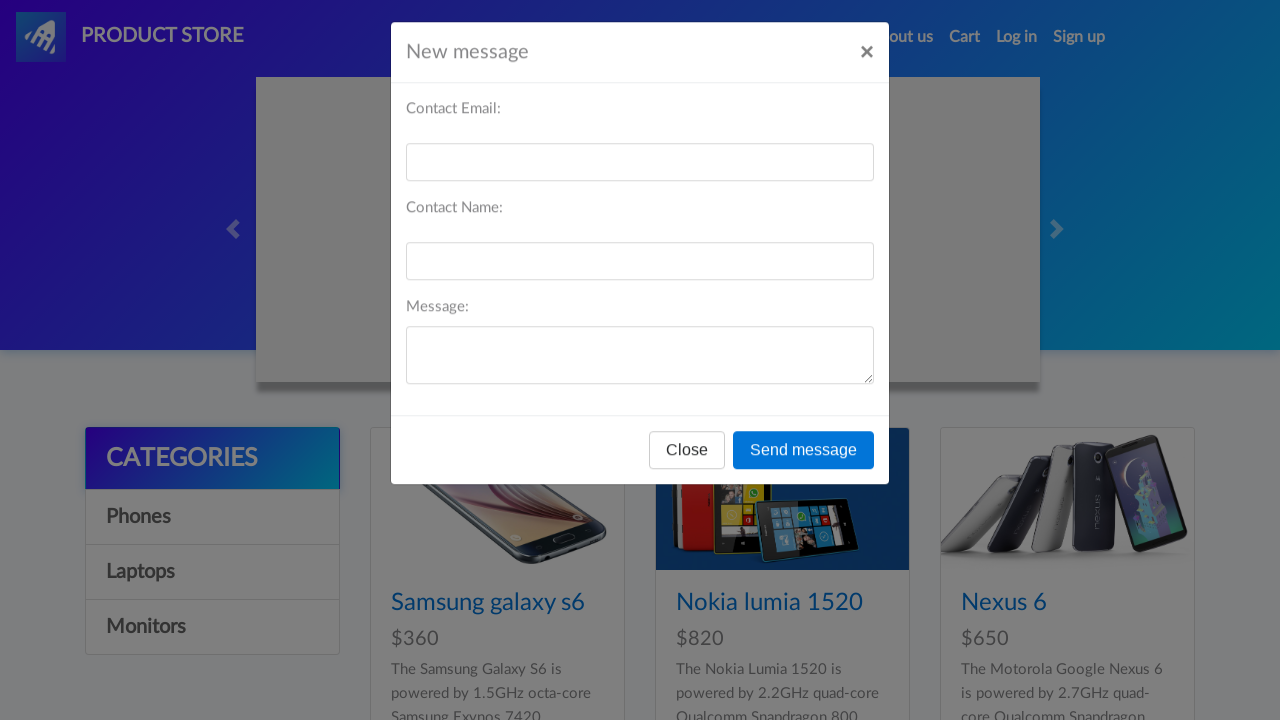

Filled name field with 50 character string to test maximum input validation on input#recipient-name
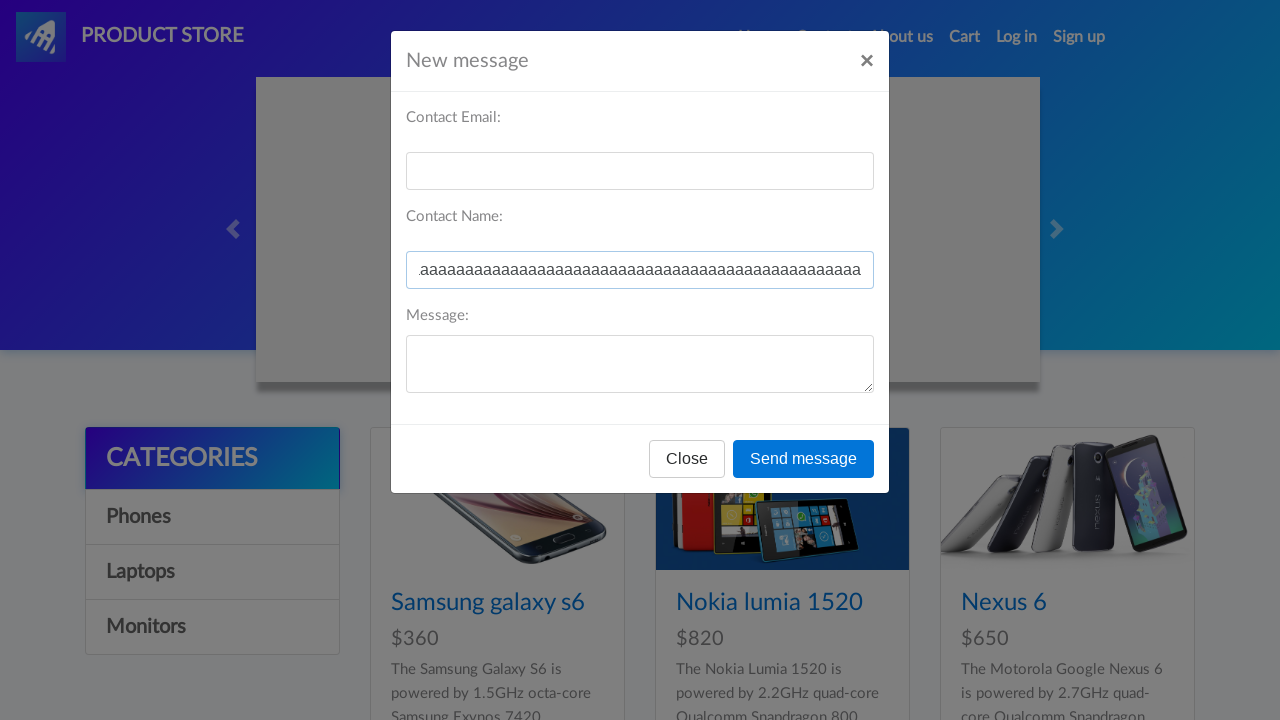

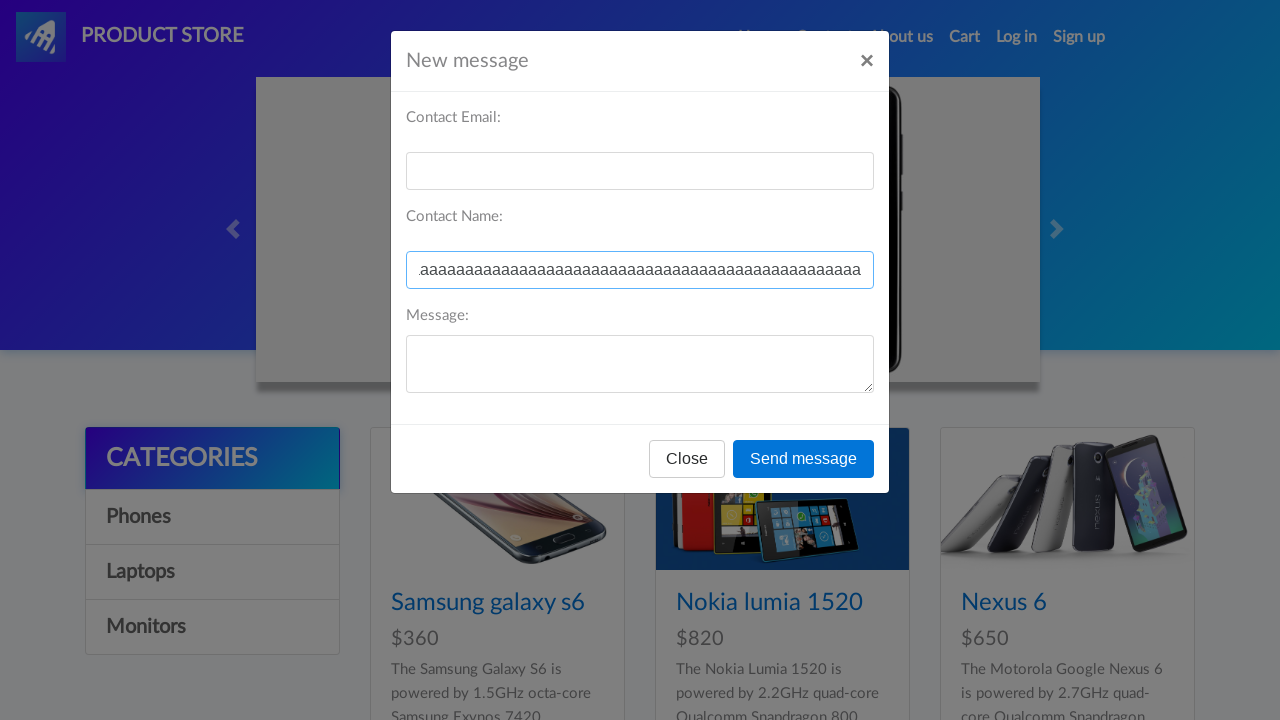